Opens TradeMe property residential sale page and clicks the search button

Starting URL: https://www.trademe.co.nz/a/property/residential/sale

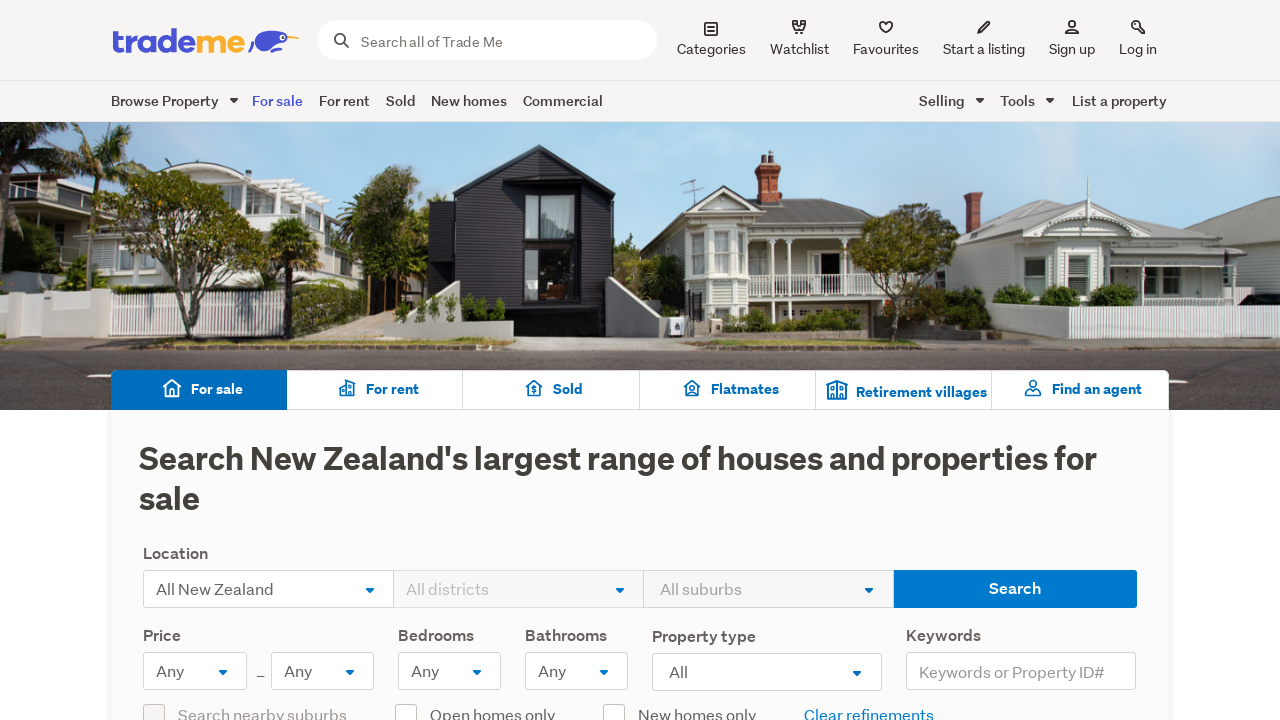

Waited for page DOM to load on TradeMe property residential sale page
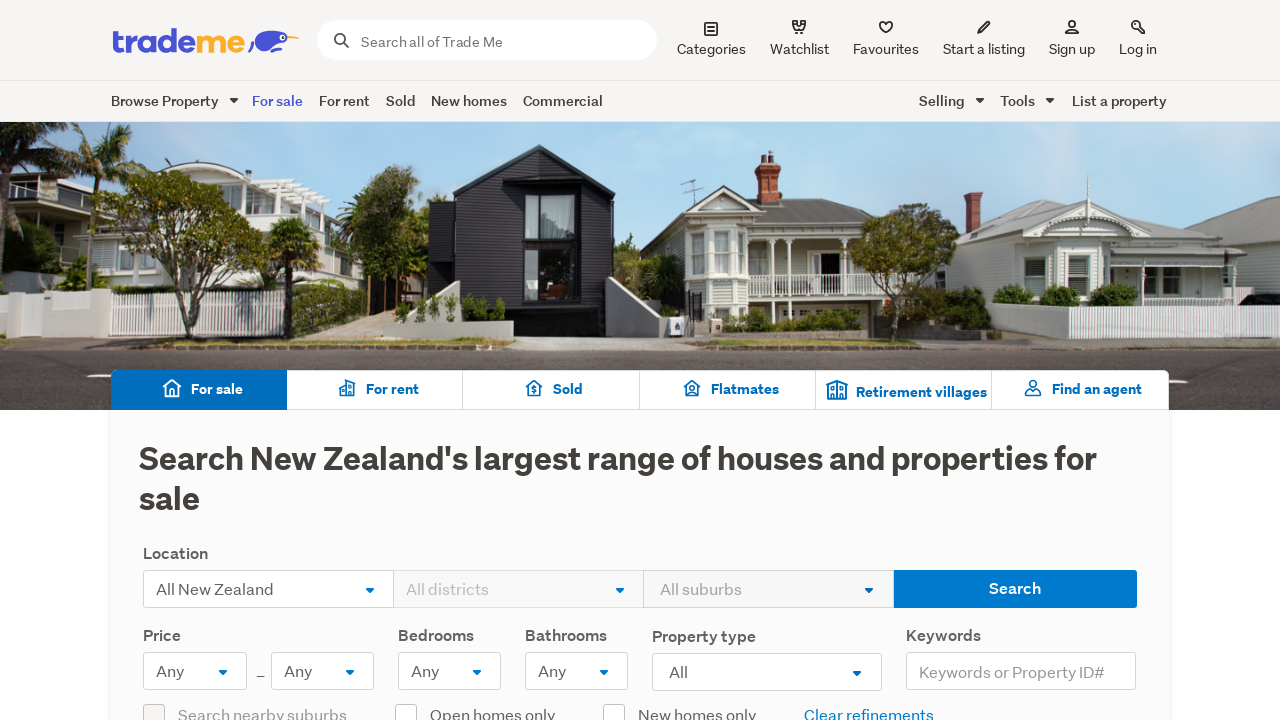

Clicked the search button at (1015, 589) on button[type='submit'], button:has-text('Search'), input[type='submit']
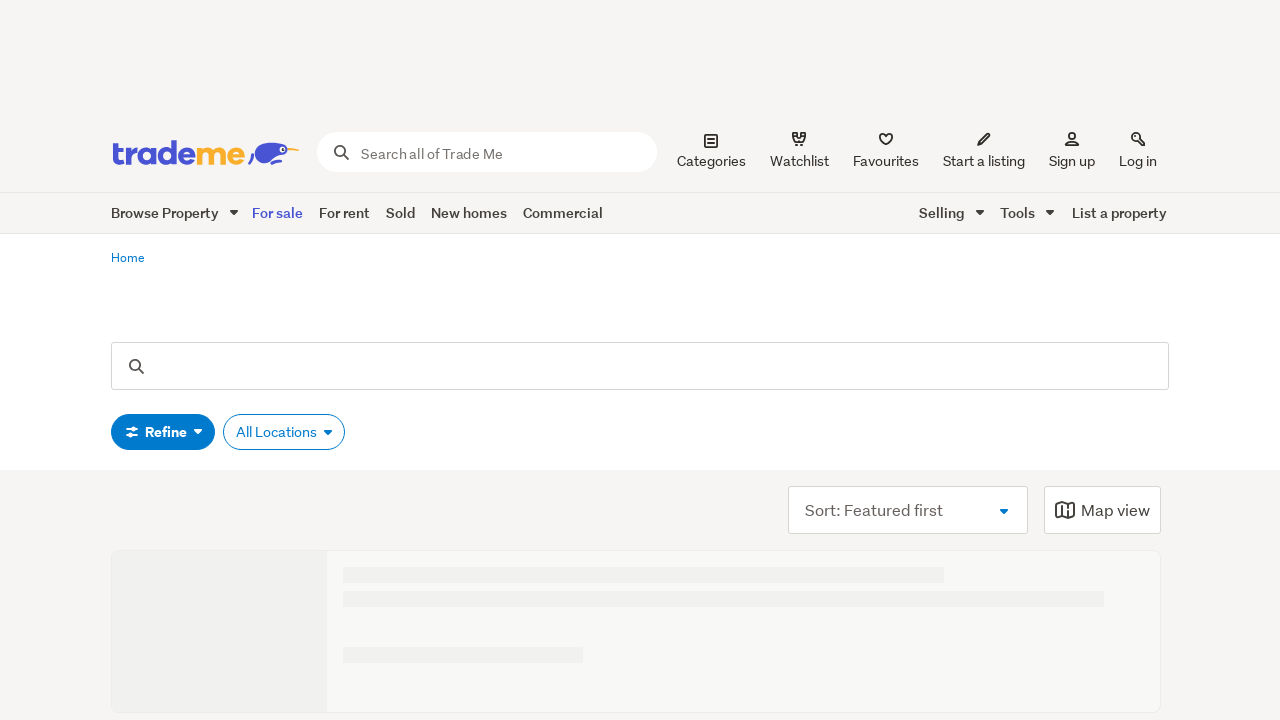

Waited for search results to load (network idle)
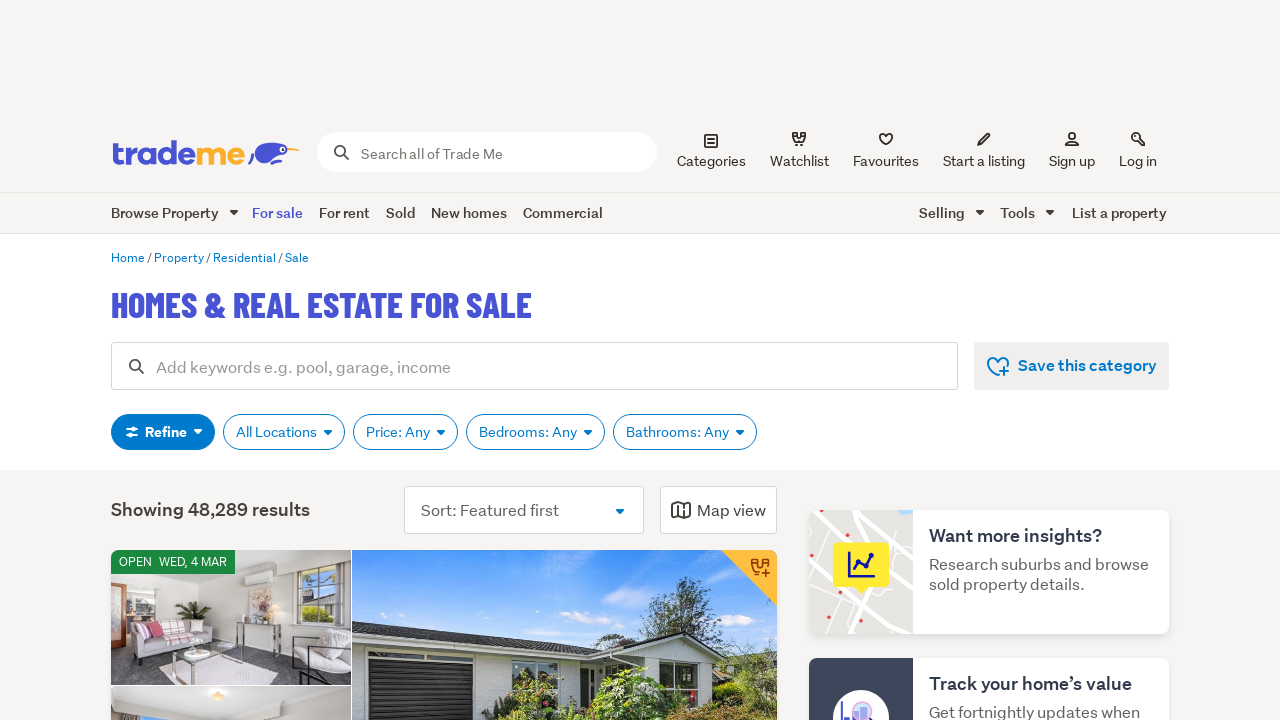

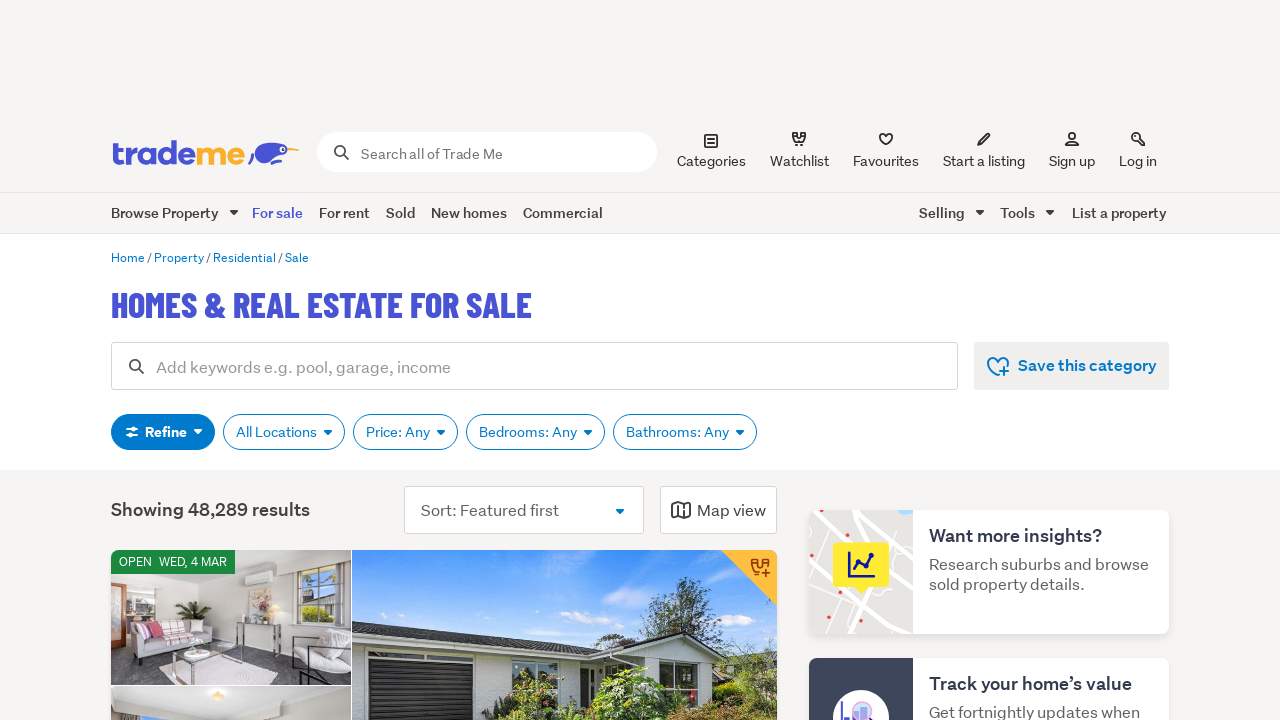